Tests drag and drop functionality by dragging the "Drag me" element onto the "Drop here" target and verifying the text changes to "Dropped!"

Starting URL: https://demoqa.com/droppable

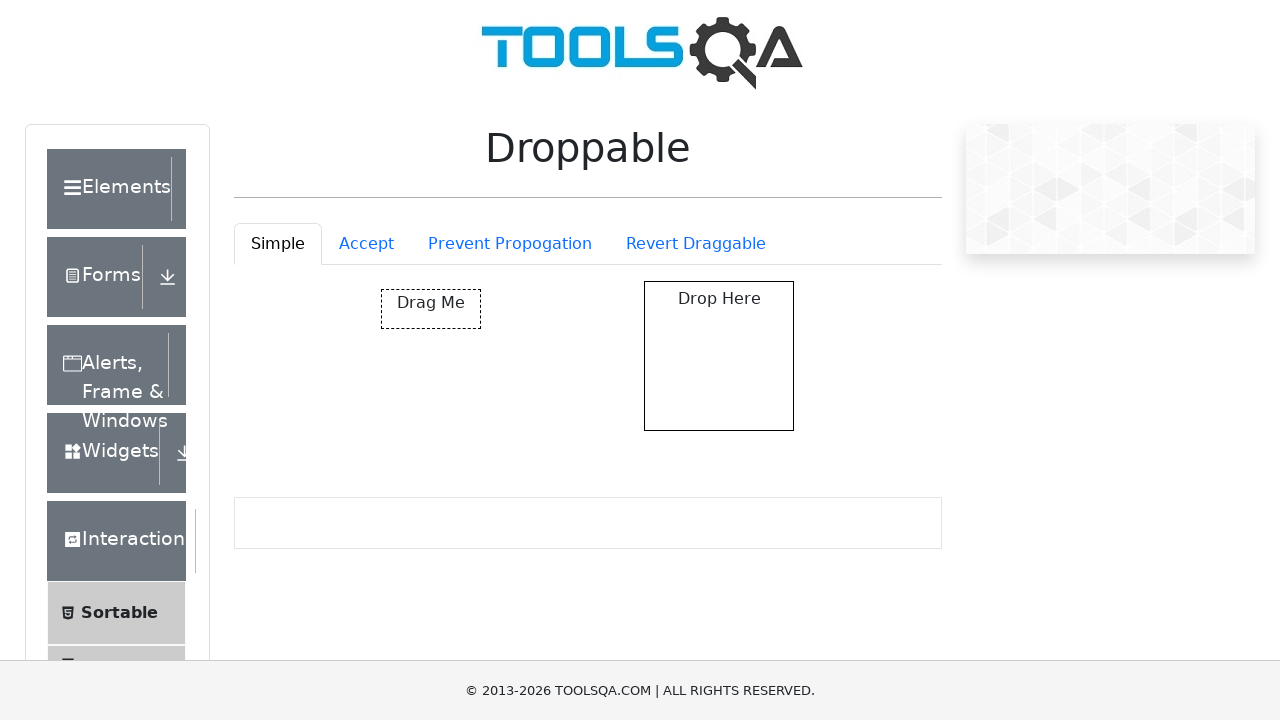

Located the draggable element with id 'draggable'
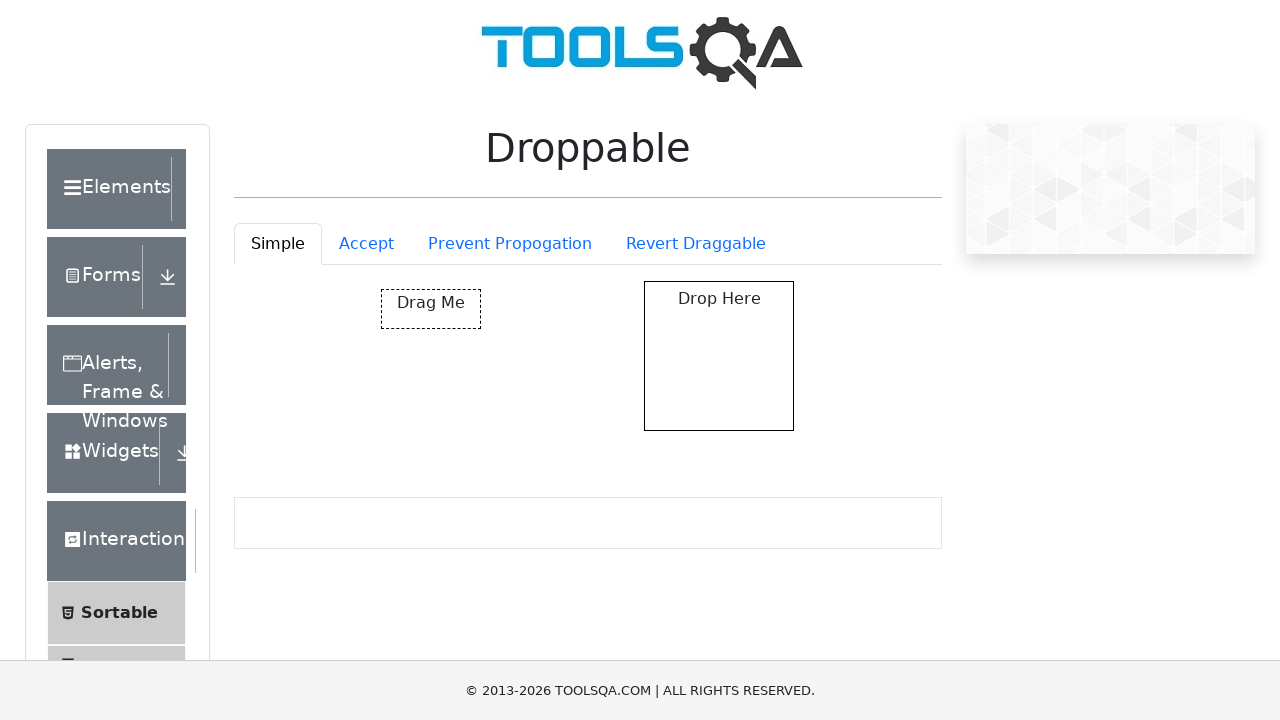

Located the drop target element with id 'droppable'
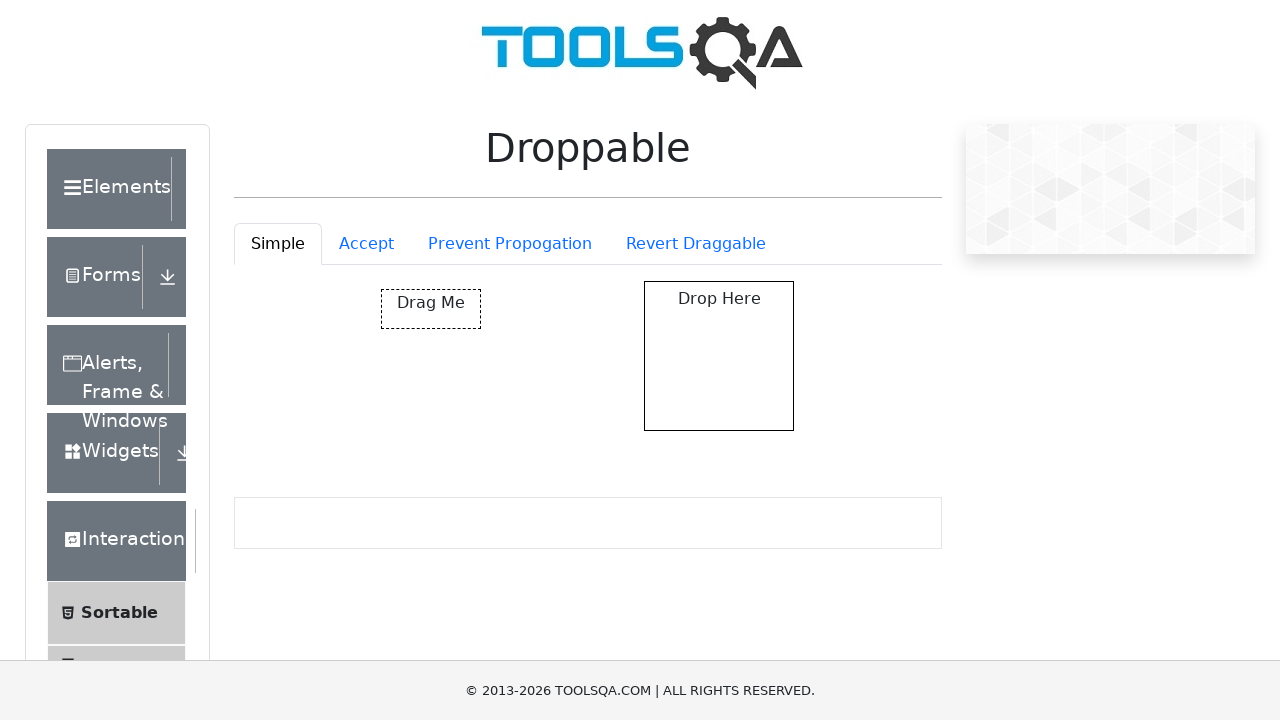

Dragged 'Drag me' element onto the 'Drop here' target at (719, 356)
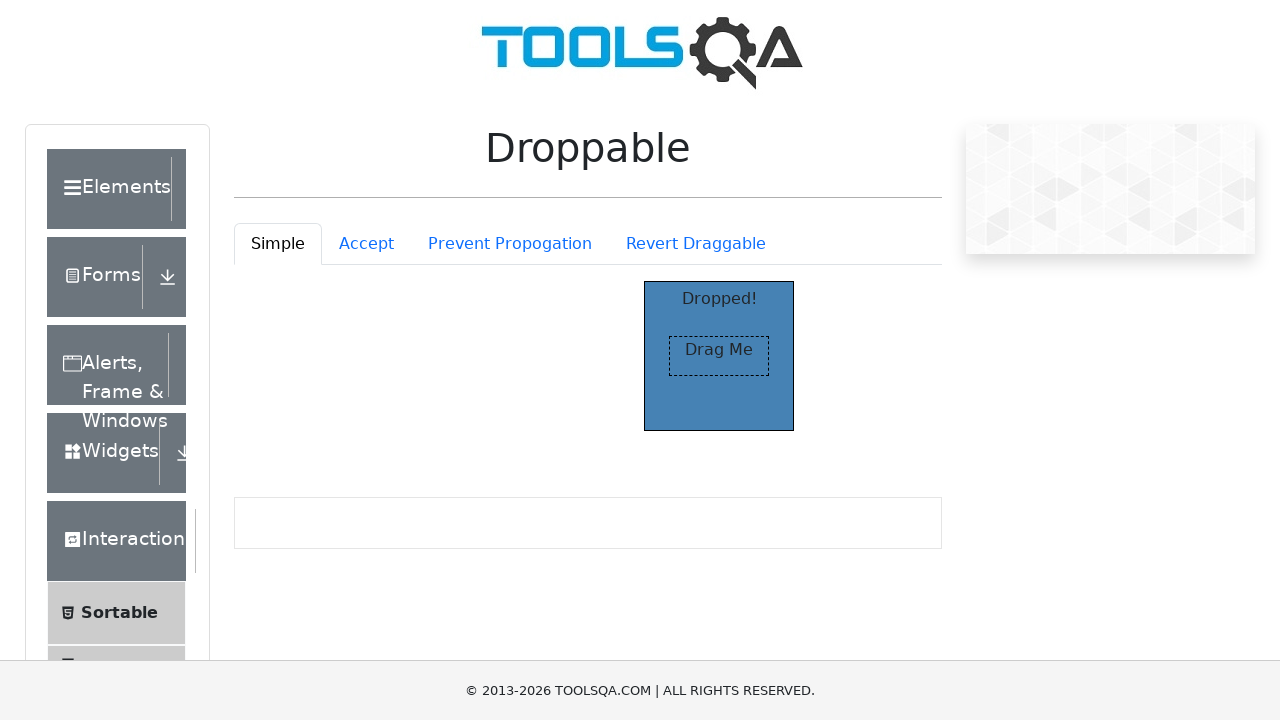

Verified drop target text changed to 'Dropped!'
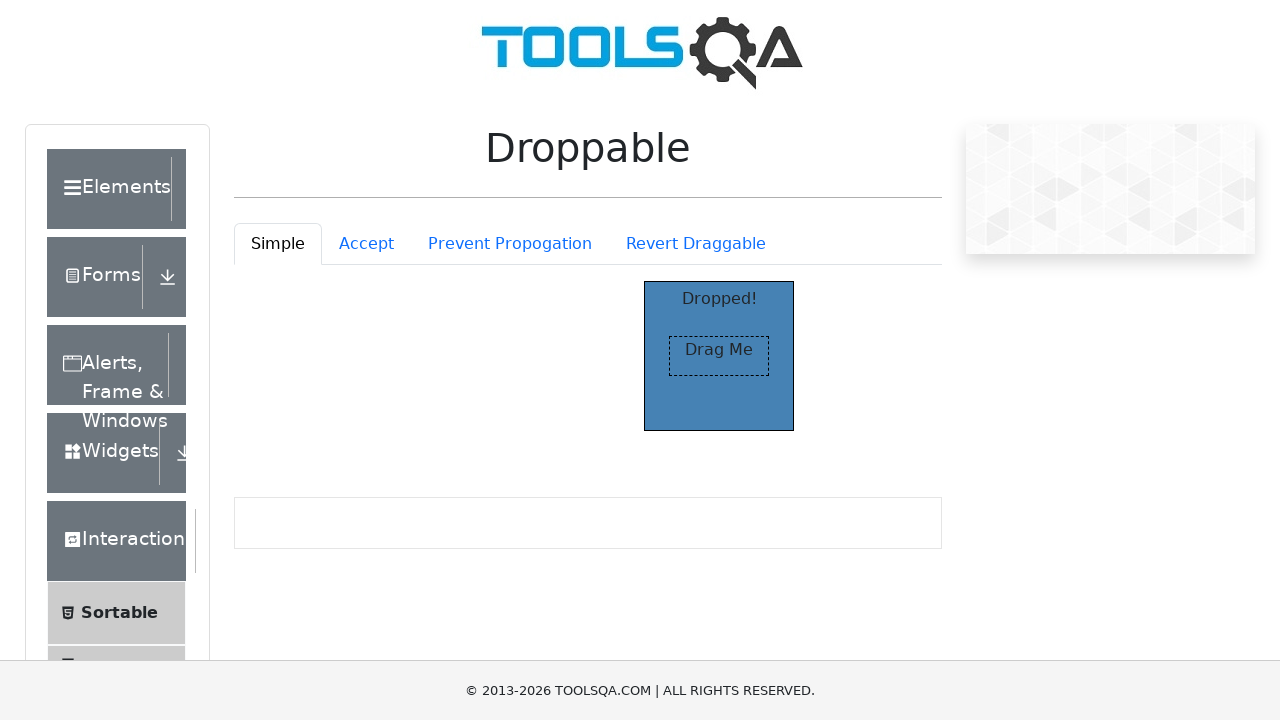

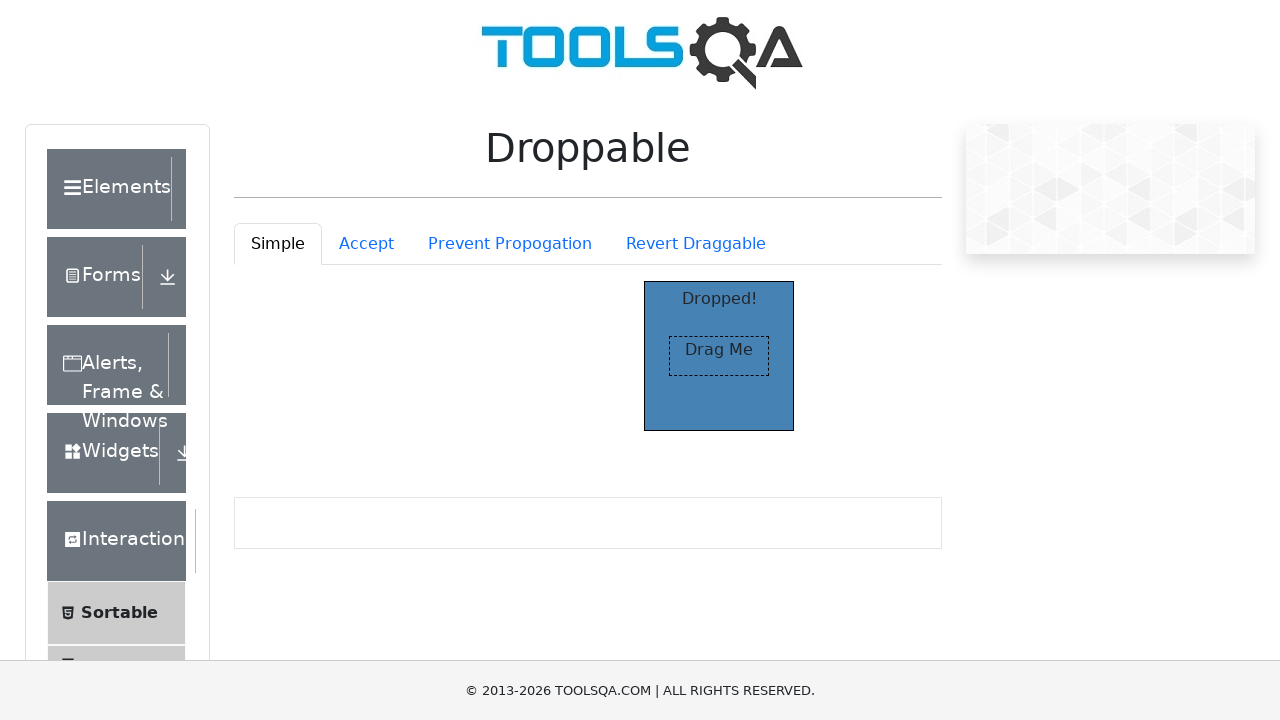